Tests that entered text is trimmed when editing a todo item

Starting URL: https://demo.playwright.dev/todomvc

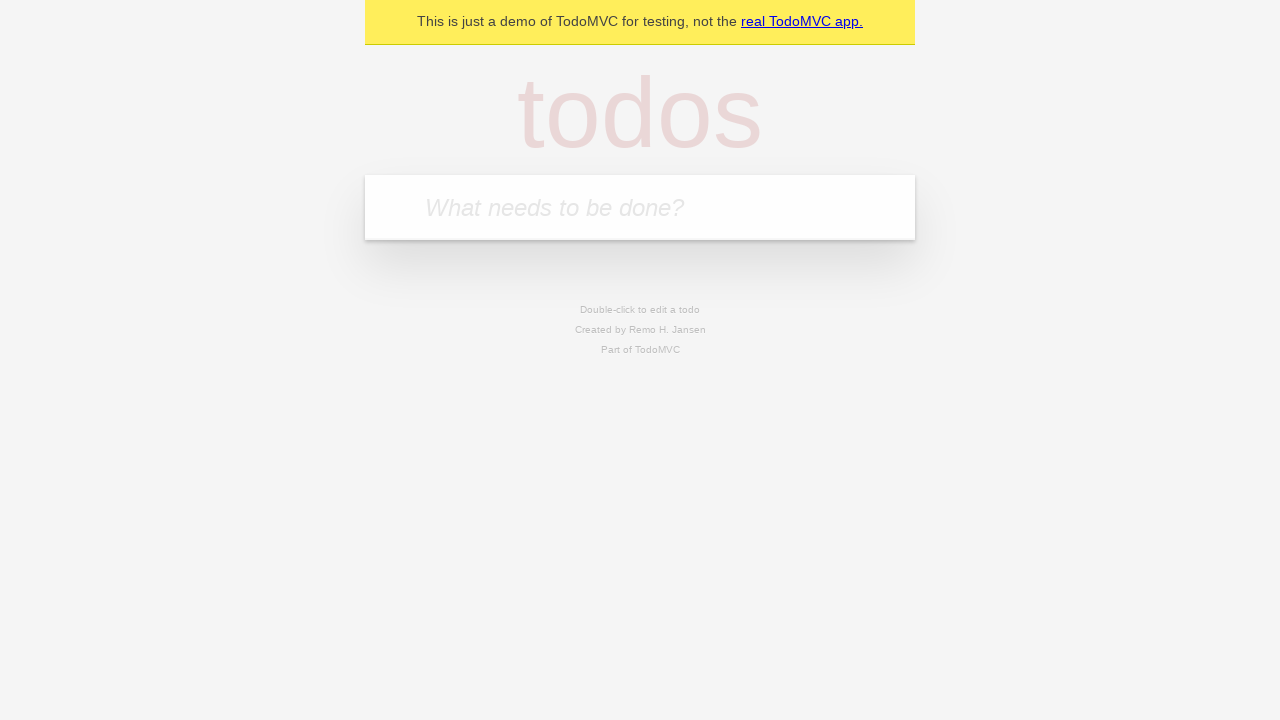

Located the 'What needs to be done?' input field
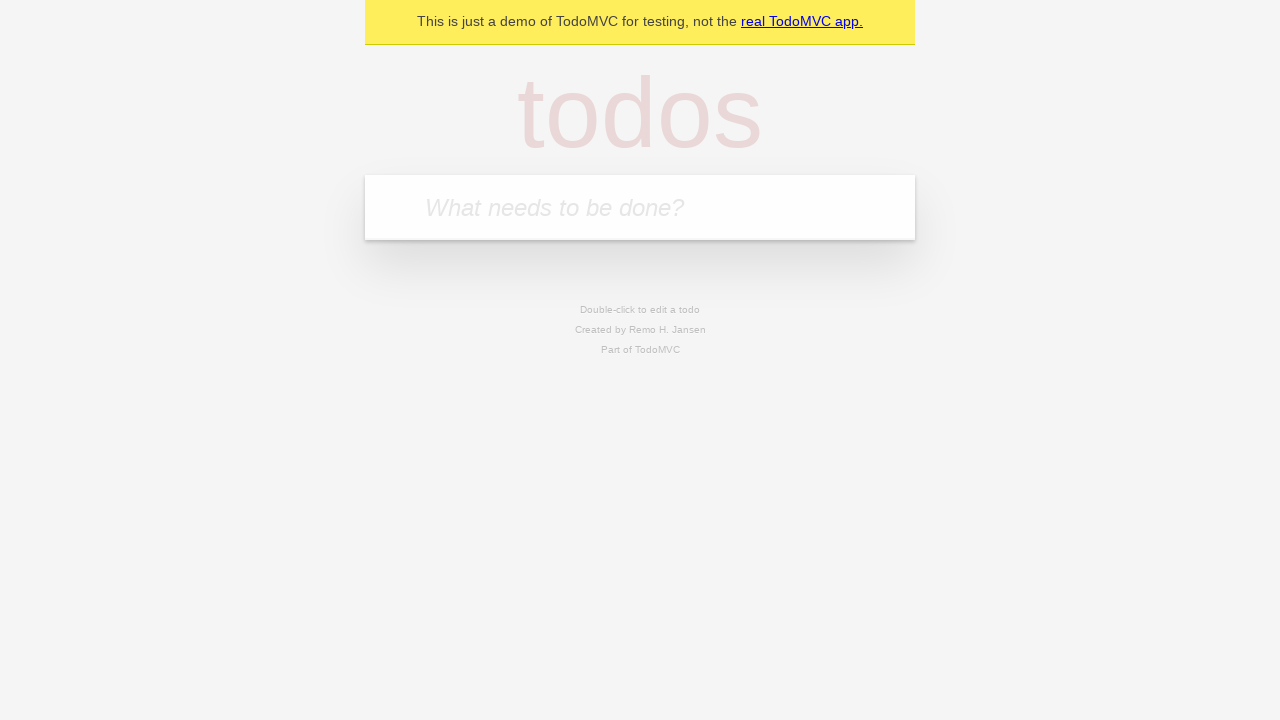

Filled input with 'buy some cheese' on internal:attr=[placeholder="What needs to be done?"i]
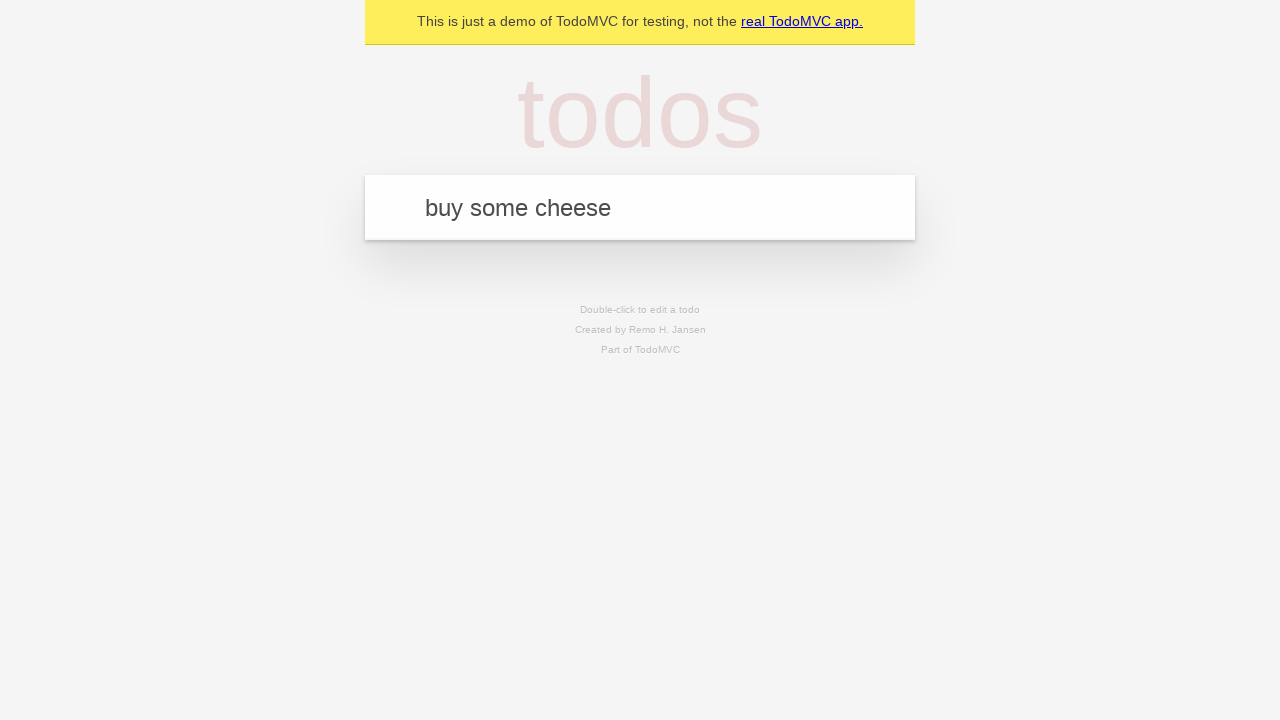

Pressed Enter to create first todo item on internal:attr=[placeholder="What needs to be done?"i]
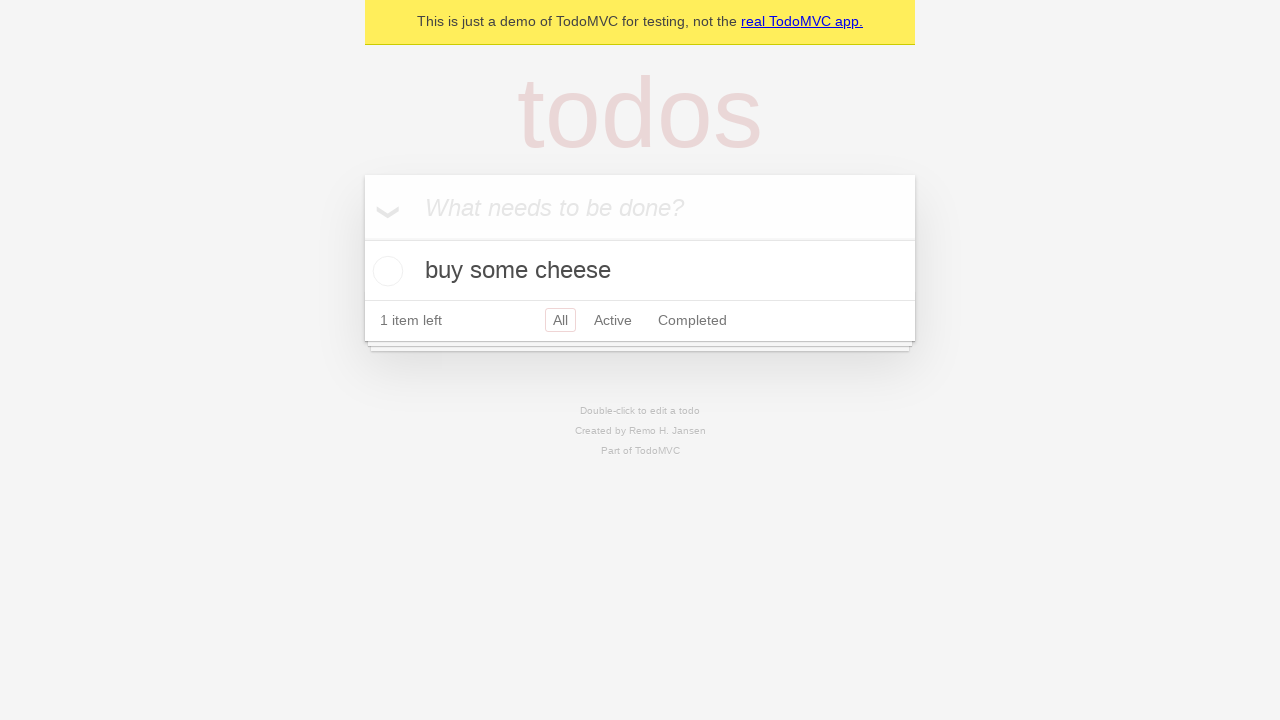

Filled input with 'feed the cat' on internal:attr=[placeholder="What needs to be done?"i]
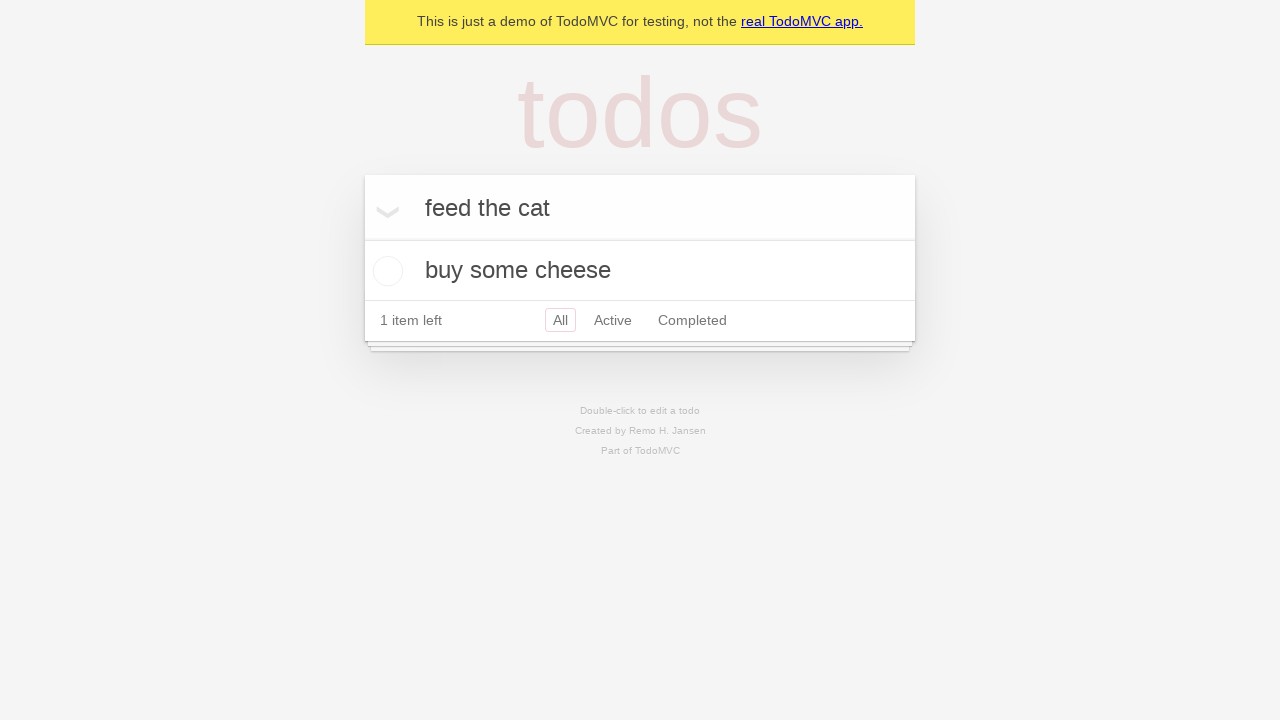

Pressed Enter to create second todo item on internal:attr=[placeholder="What needs to be done?"i]
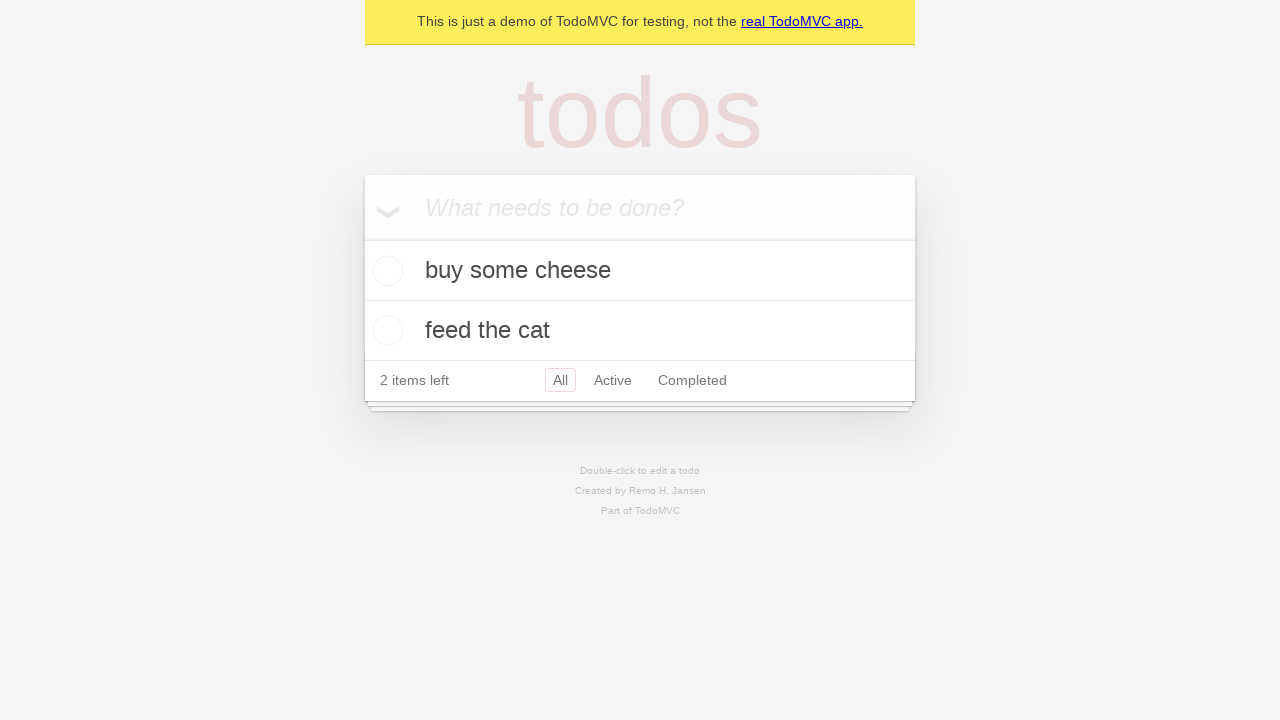

Filled input with 'book a doctors appointment' on internal:attr=[placeholder="What needs to be done?"i]
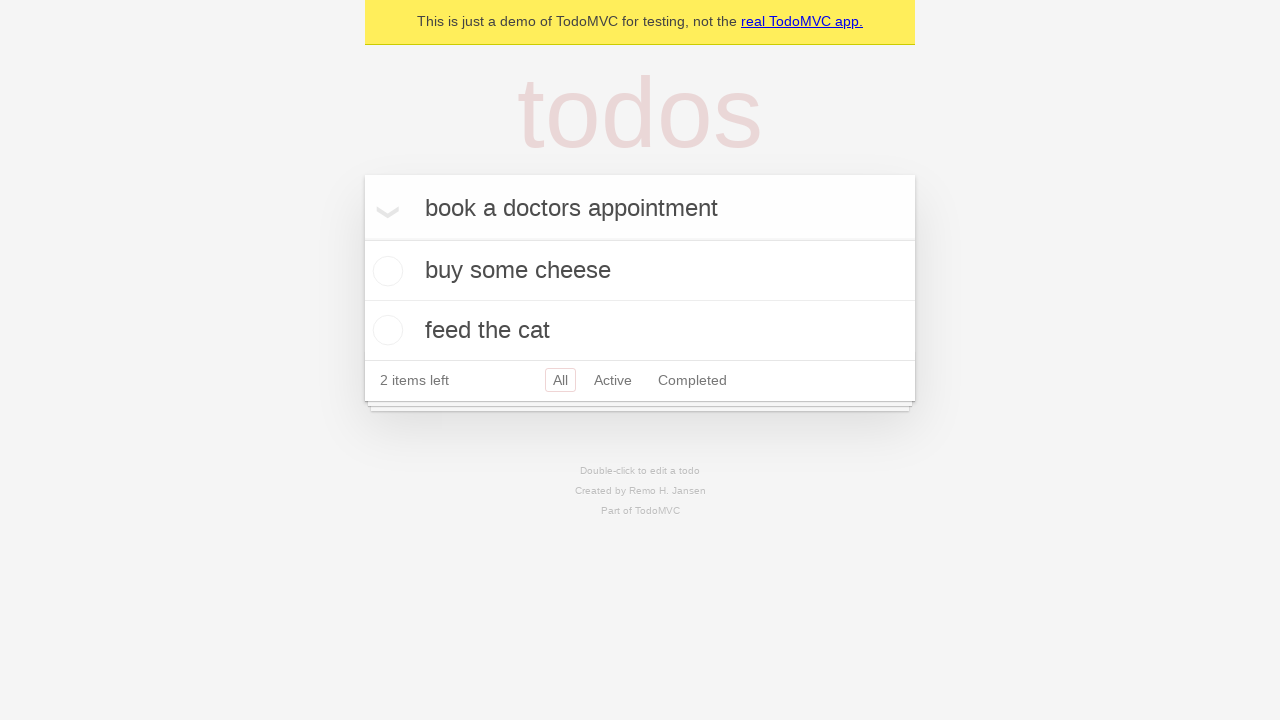

Pressed Enter to create third todo item on internal:attr=[placeholder="What needs to be done?"i]
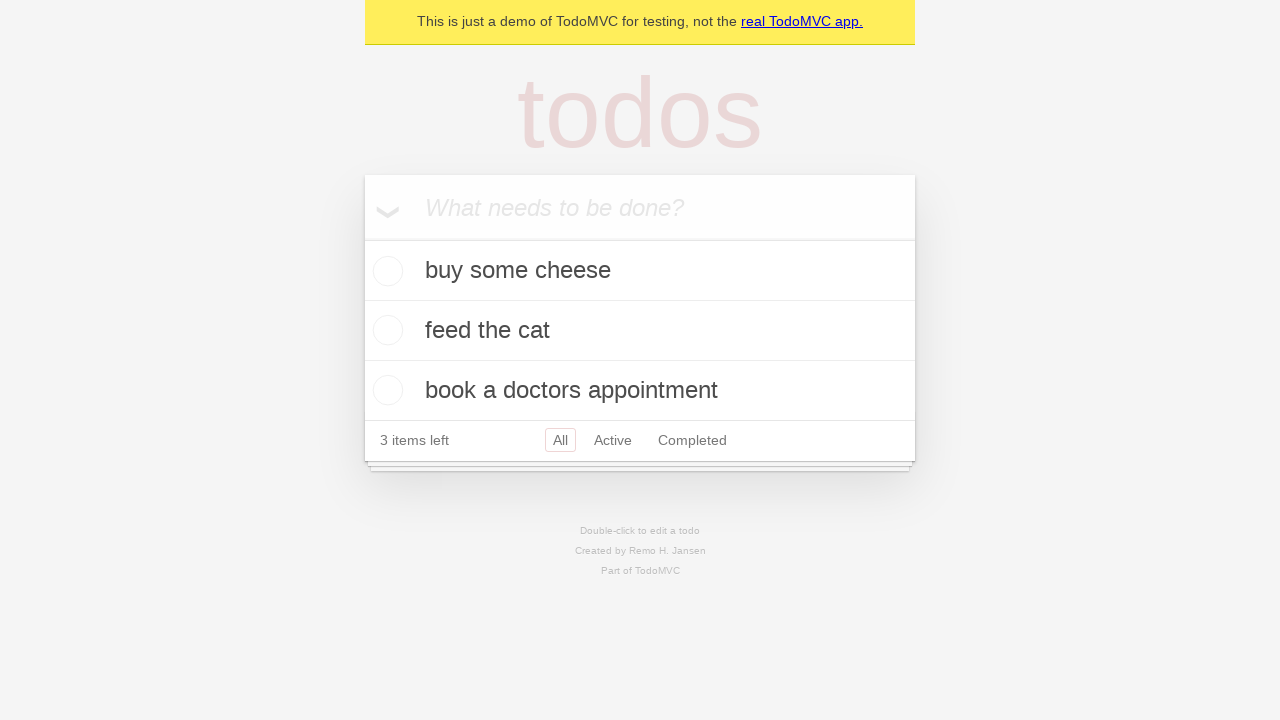

Located all todo items in the list
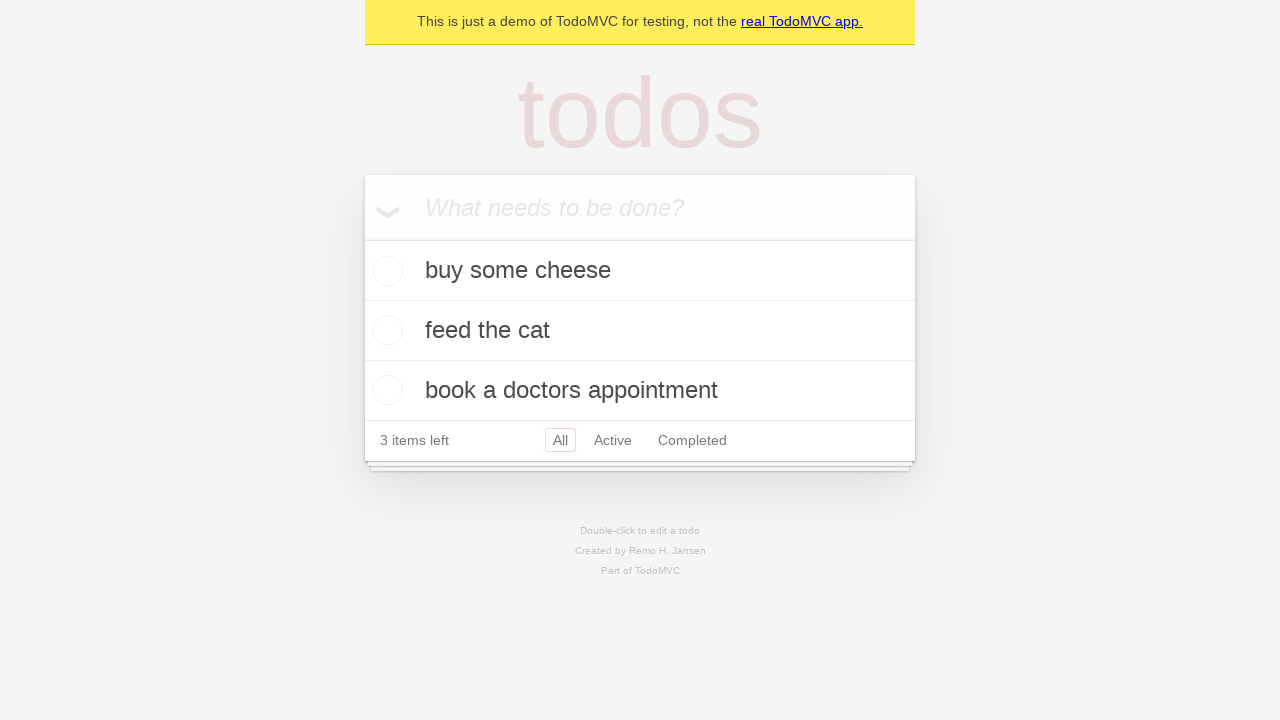

Double-clicked second todo item to enter edit mode at (640, 331) on .todo-list li >> nth=1
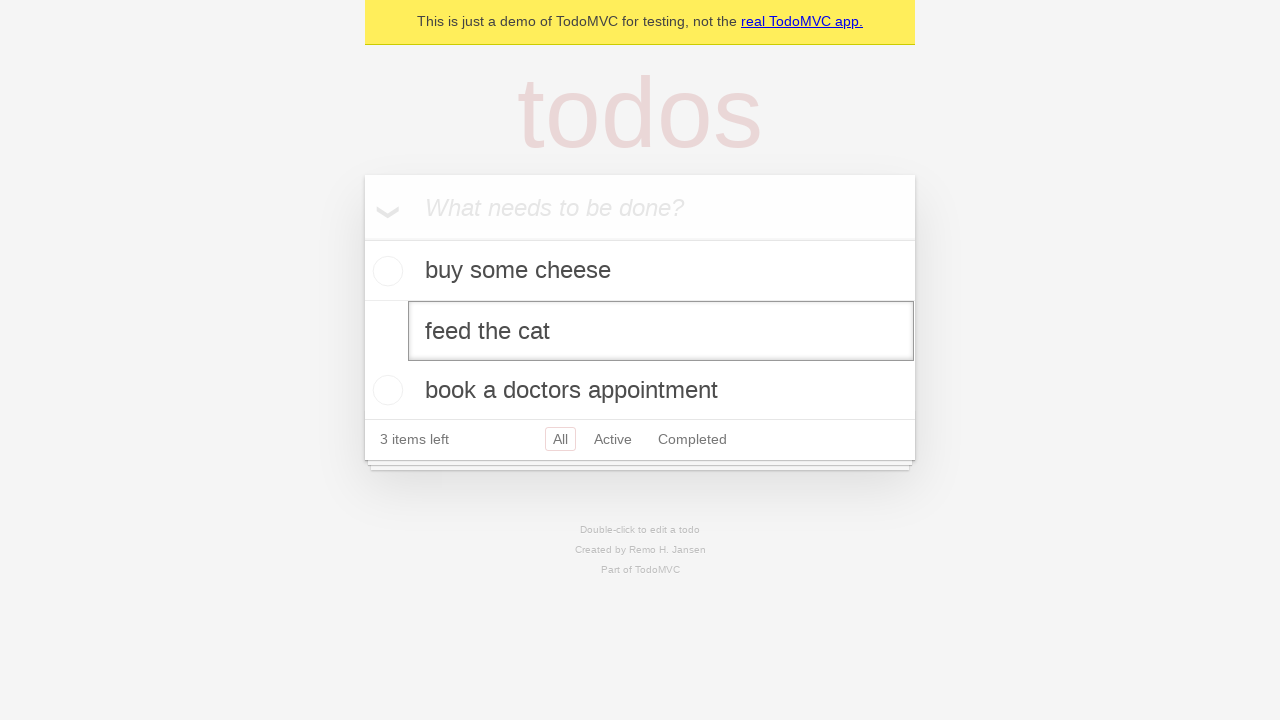

Filled edit field with '    buy some sausages    ' (with leading and trailing spaces) on .todo-list li >> nth=1 >> .edit
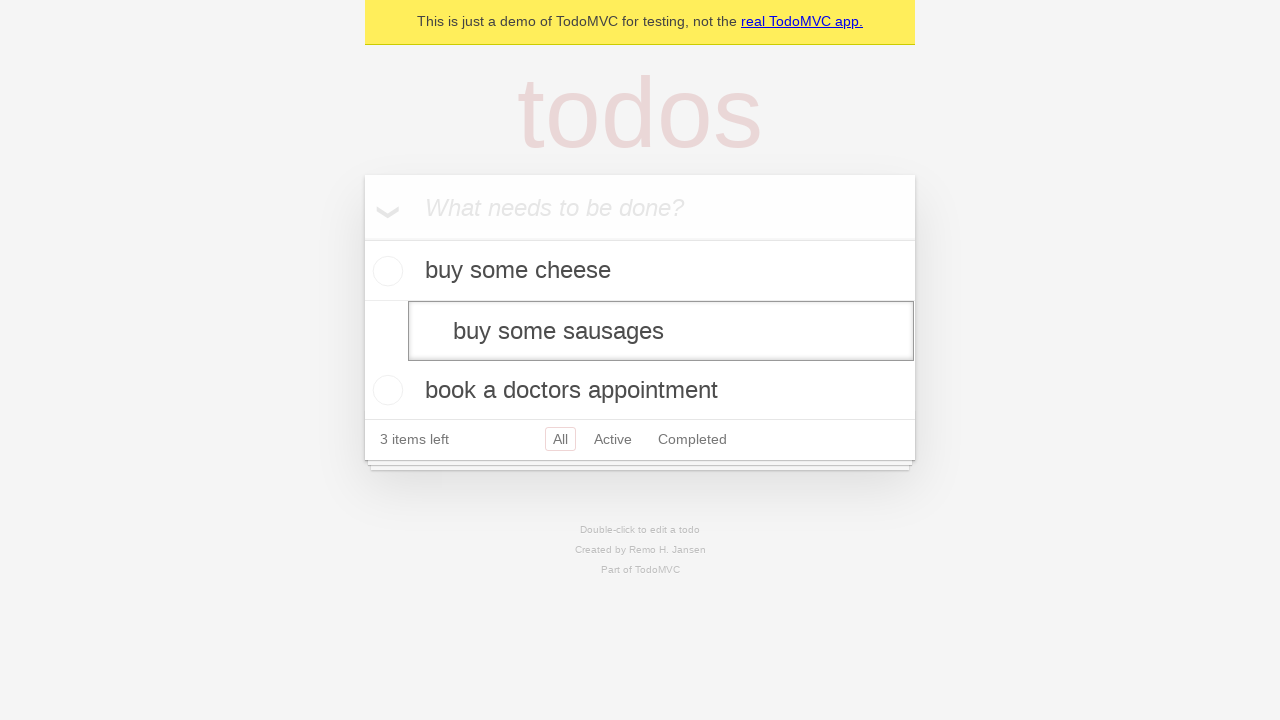

Pressed Enter to save edited todo item (text should be trimmed) on .todo-list li >> nth=1 >> .edit
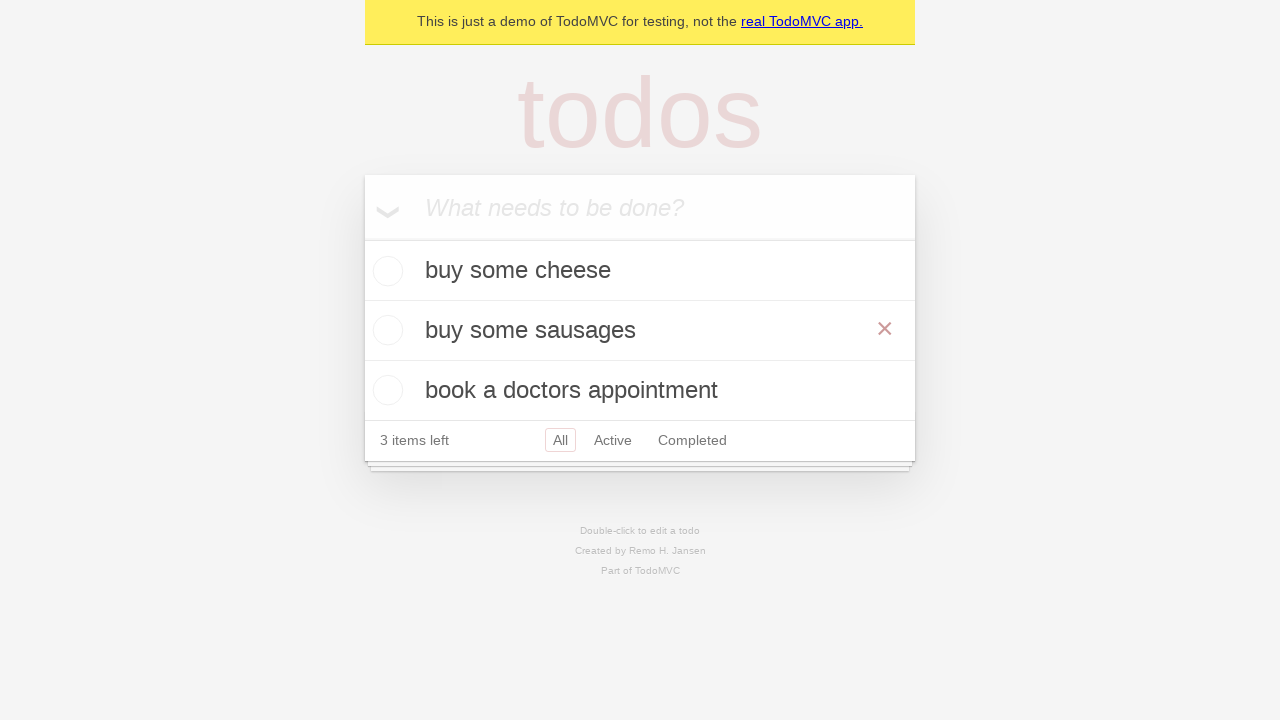

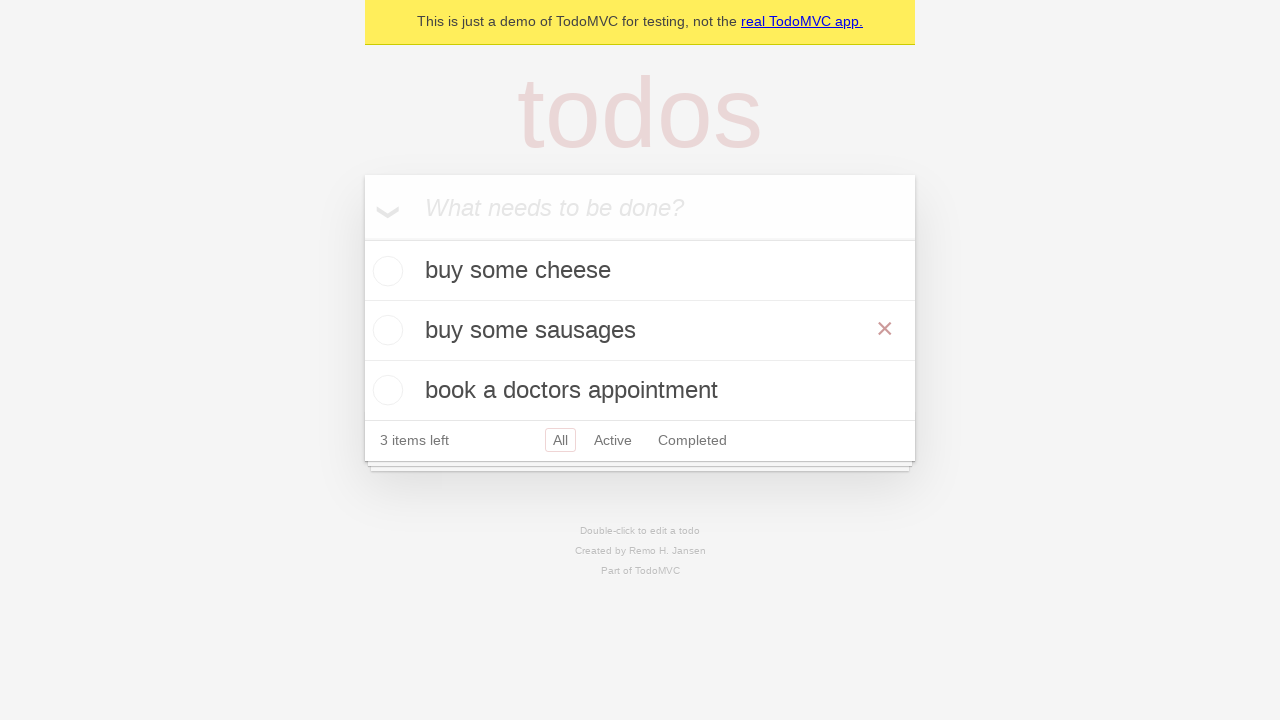